Tests handling of JavaScript alert by clicking a button to trigger an alert and accepting it

Starting URL: https://the-internet.herokuapp.com/javascript_alerts

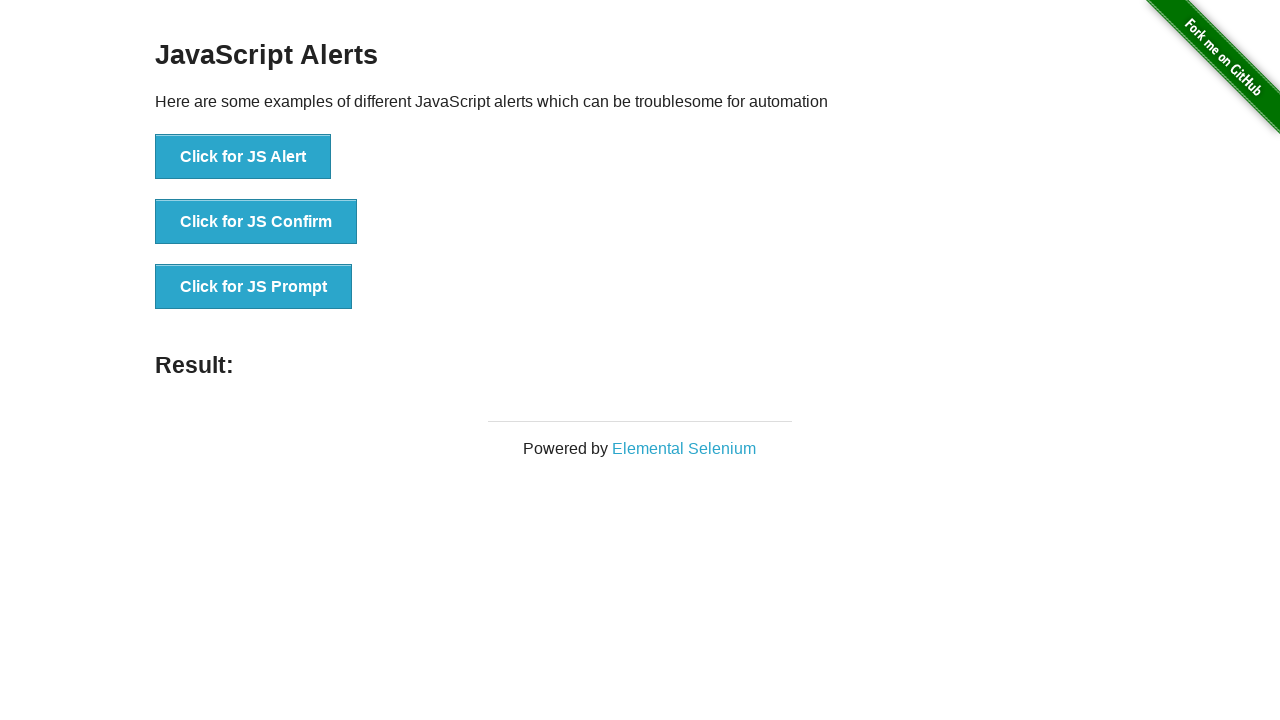

Clicked button to trigger JavaScript alert at (243, 157) on xpath=//button[text()='Click for JS Alert']
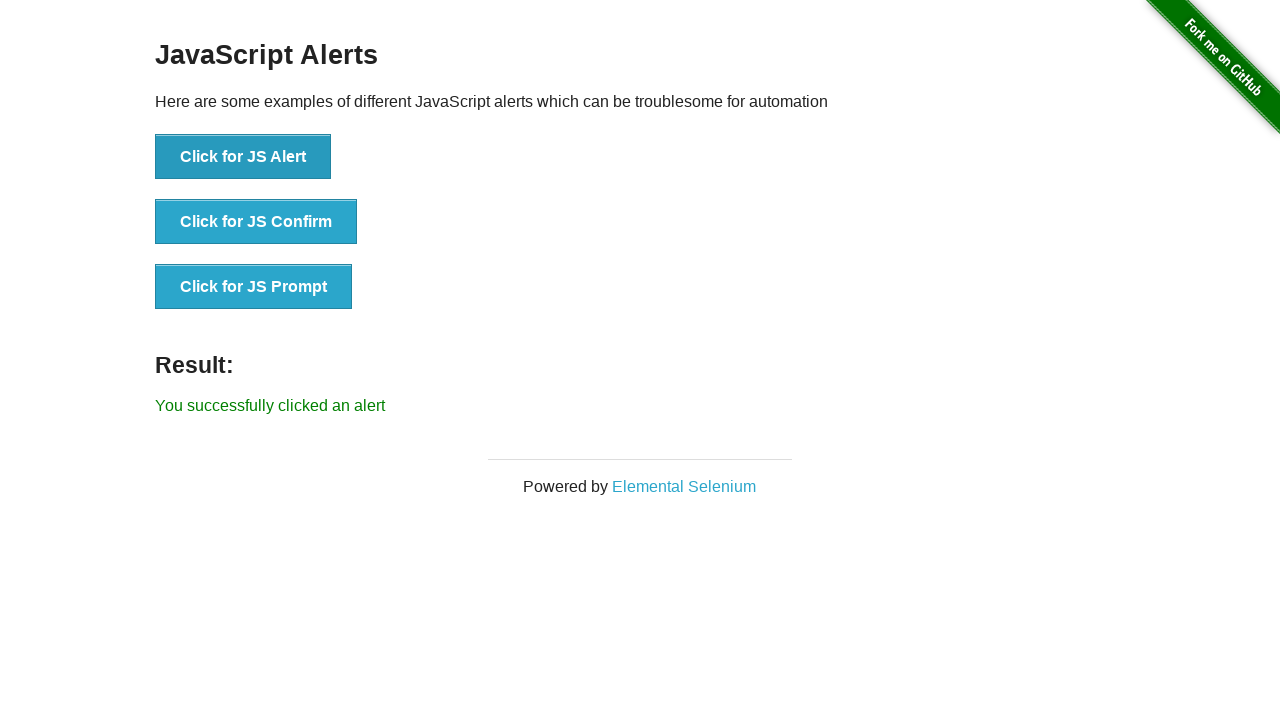

Set up dialog handler to accept alerts
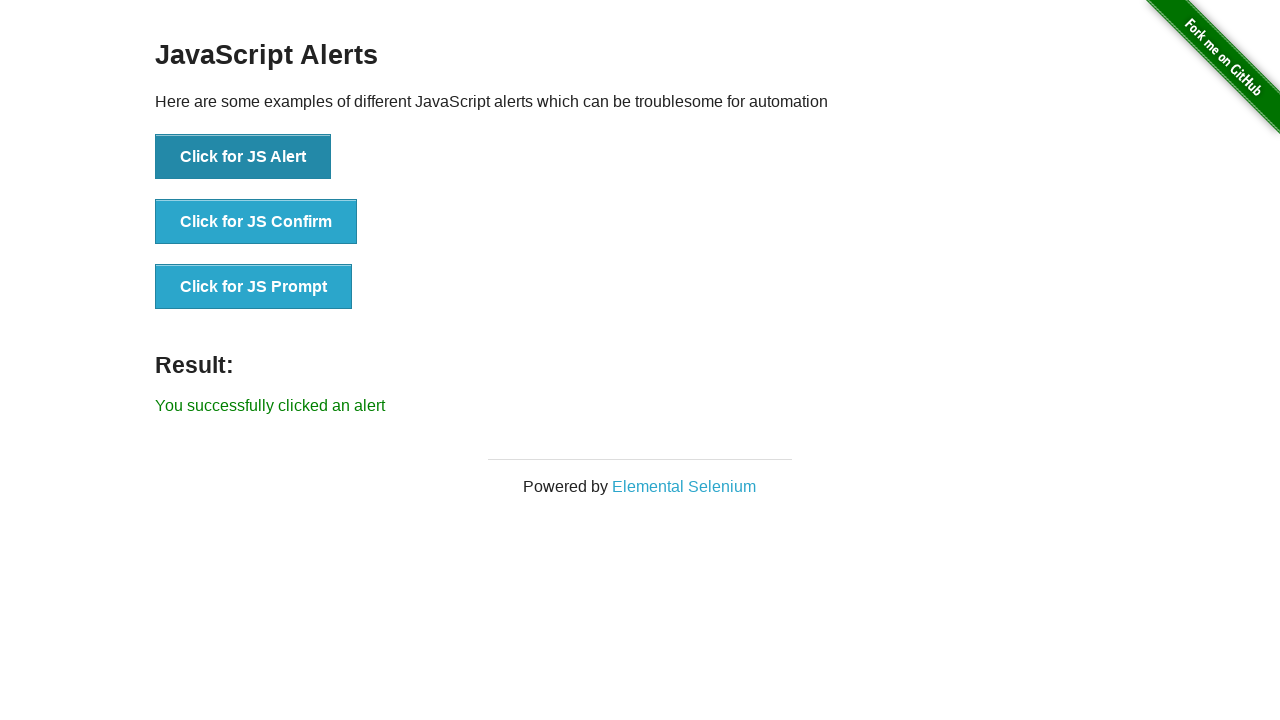

Clicked button again to trigger and accept alert at (243, 157) on xpath=//button[text()='Click for JS Alert']
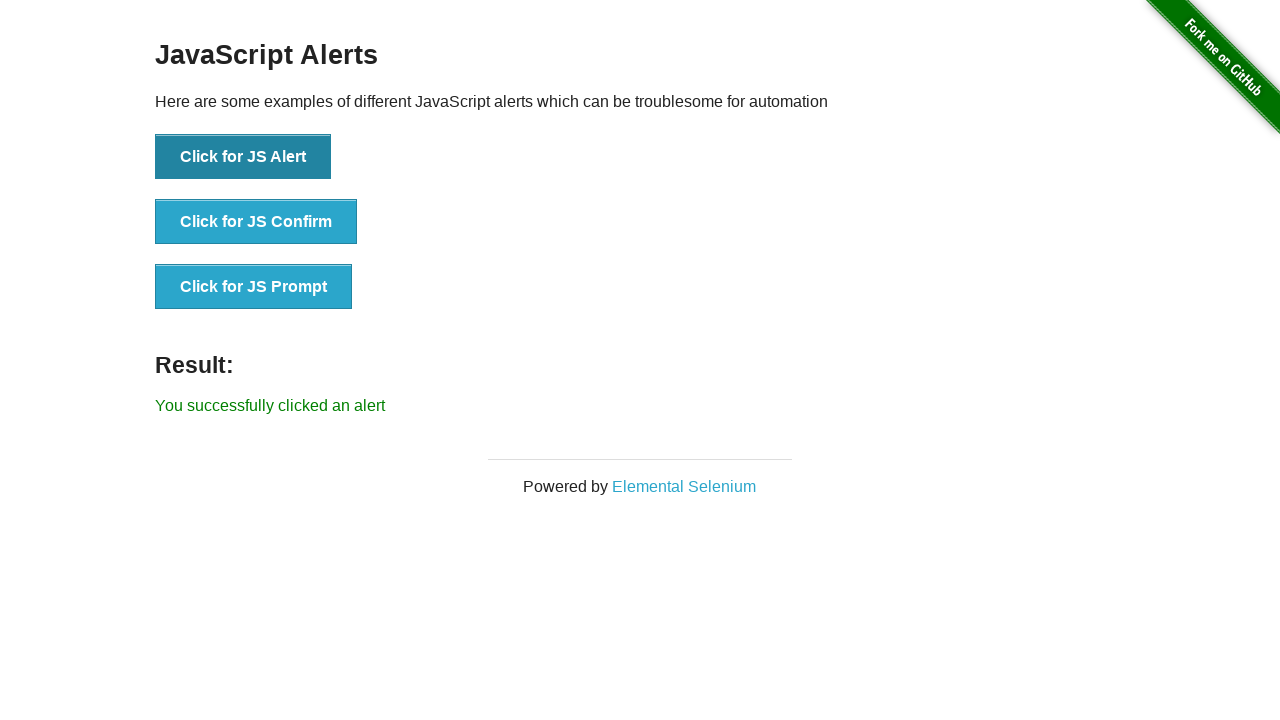

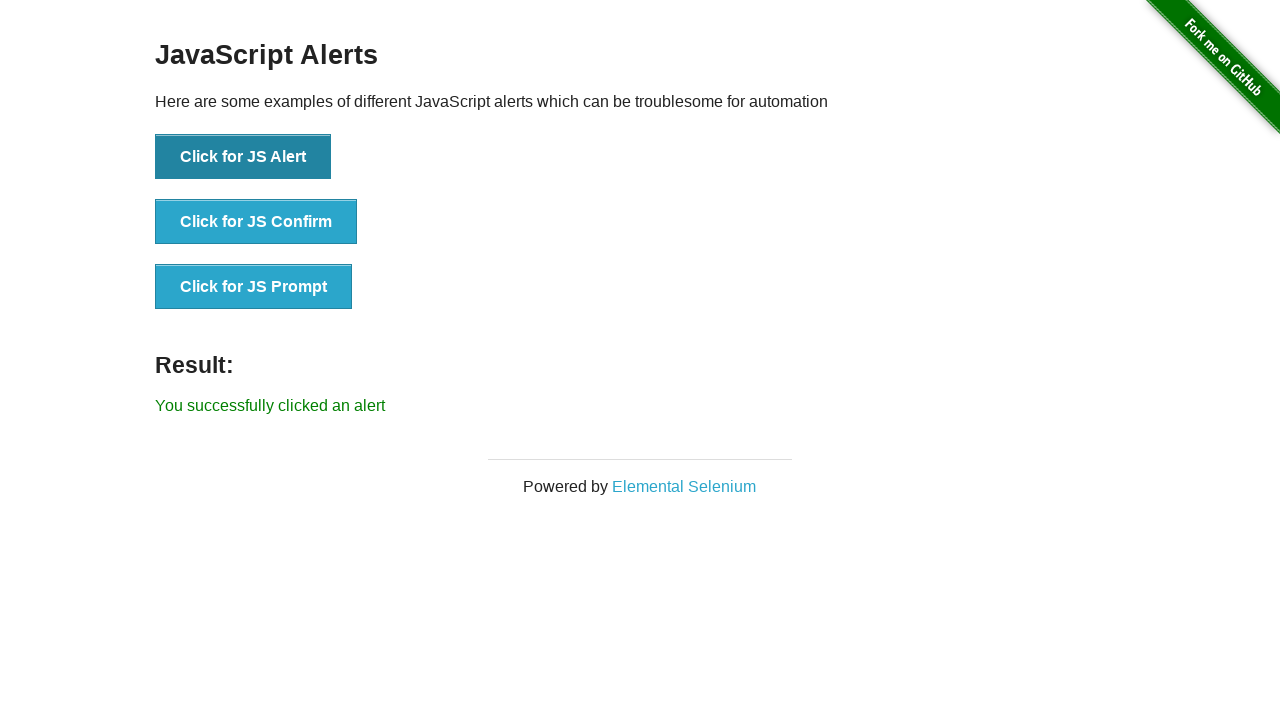